Tests the username input field by entering a username value

Starting URL: https://www.saucedemo.com/

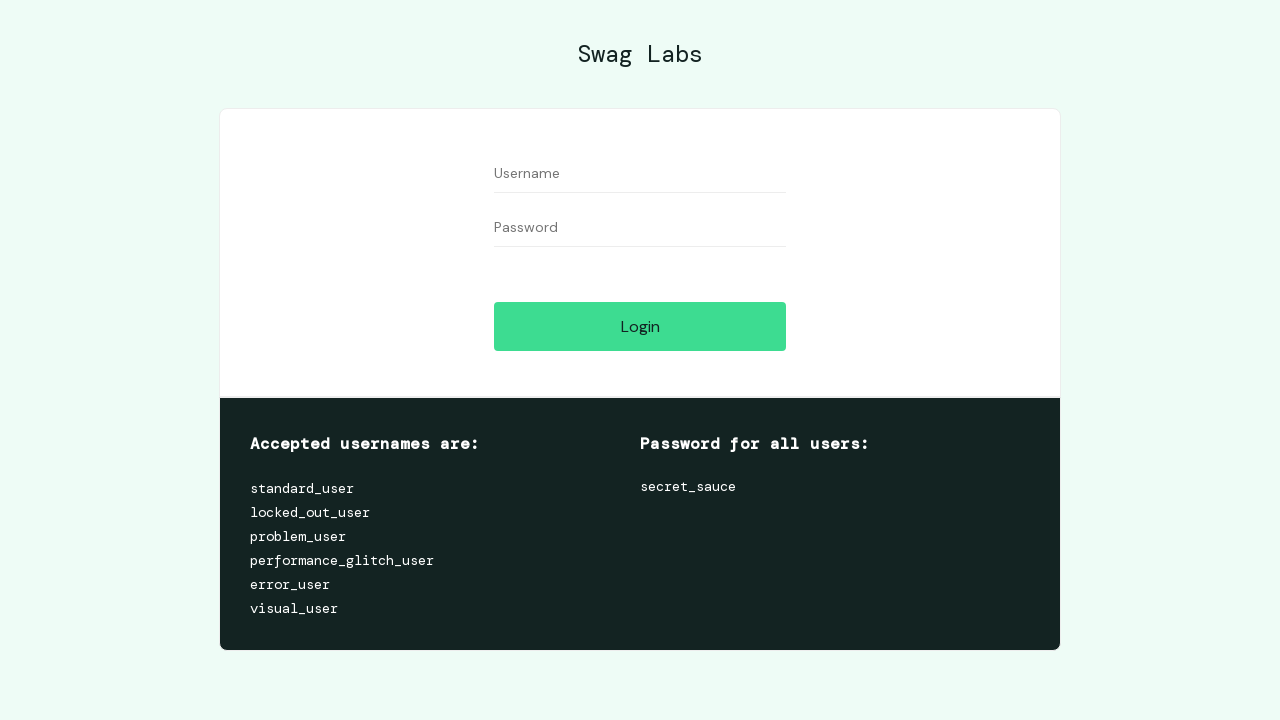

Filled username field with 'standard_user' on #user-name
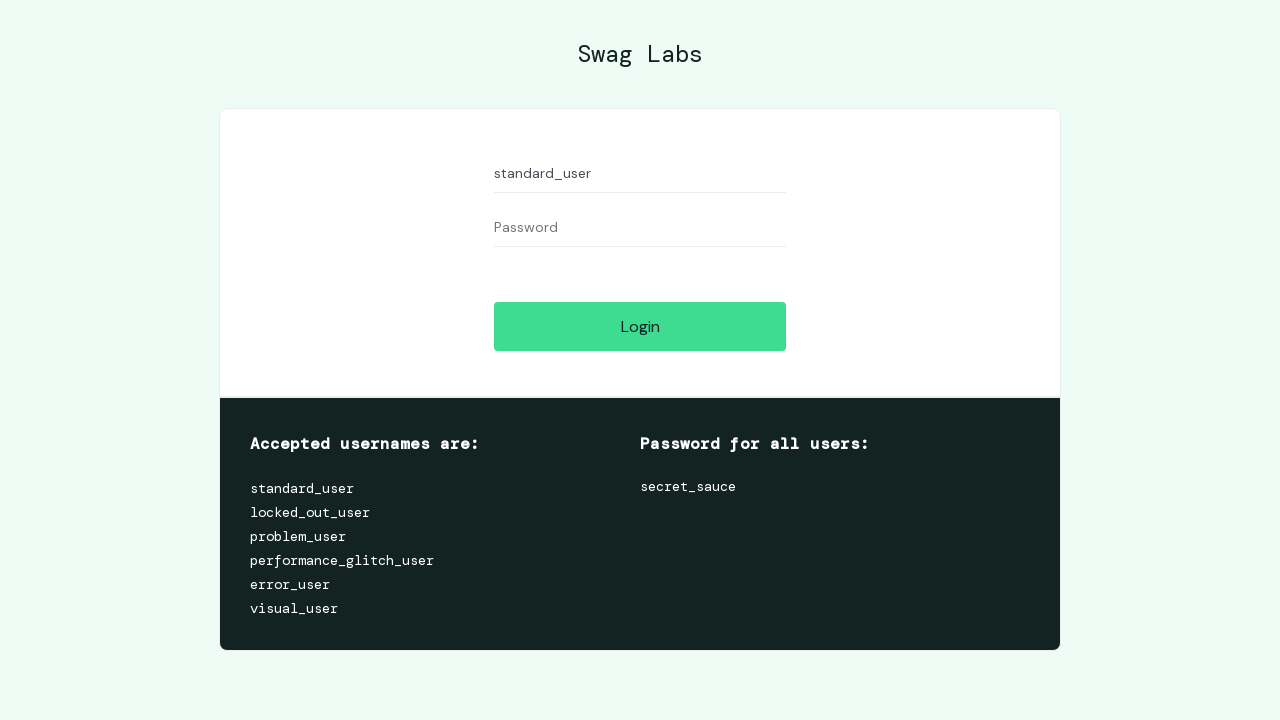

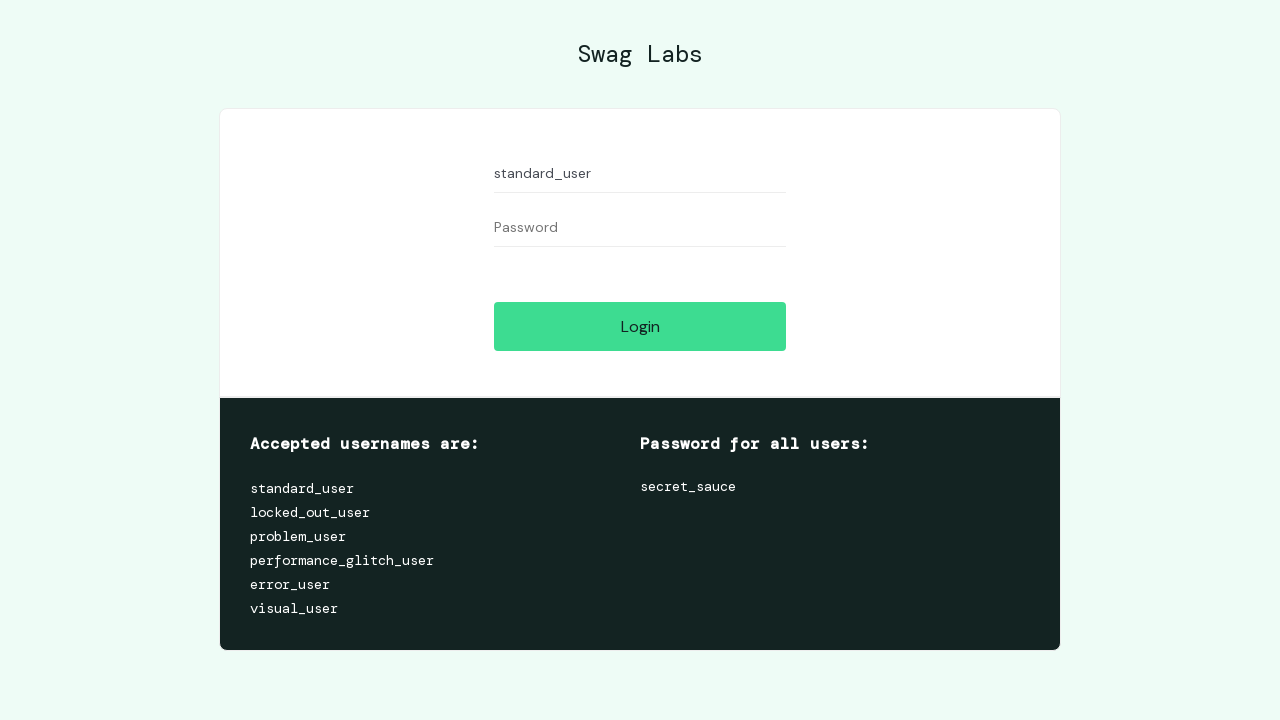